Waits for price to drop to $100, clicks book button, solves a mathematical problem and submits the answer

Starting URL: http://suninjuly.github.io/explicit_wait2.html

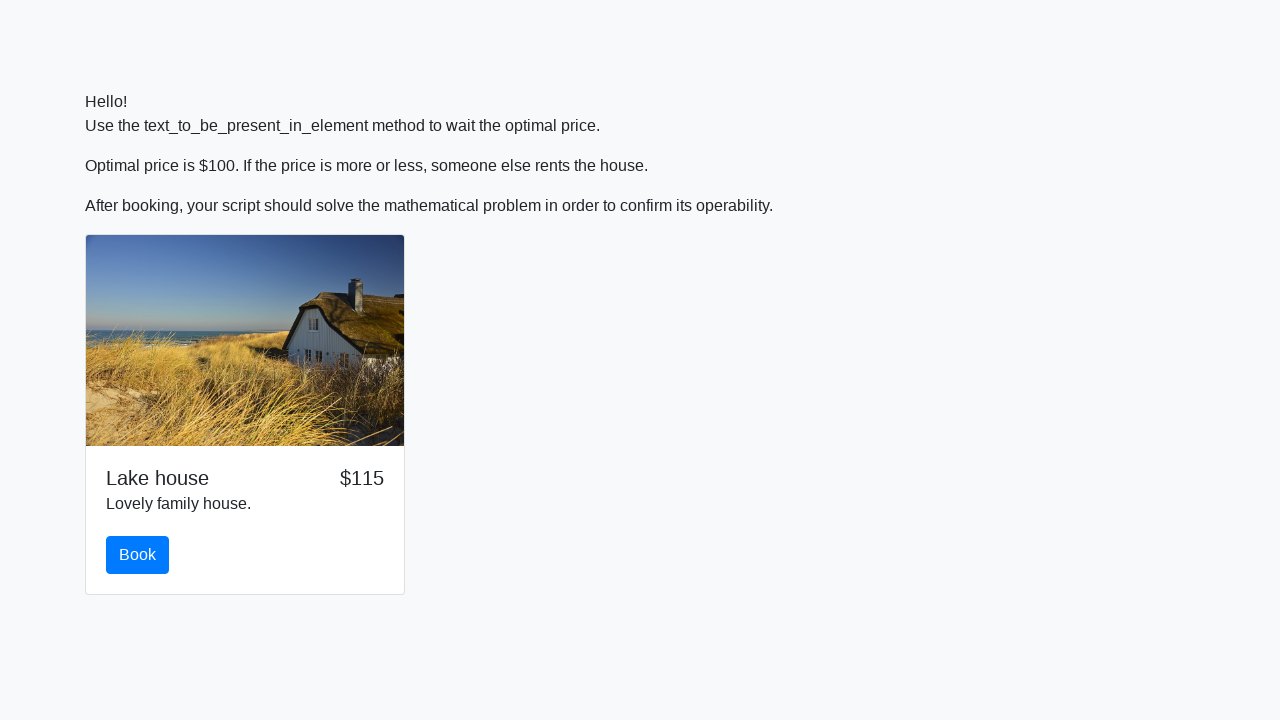

Waited for price to drop to $100
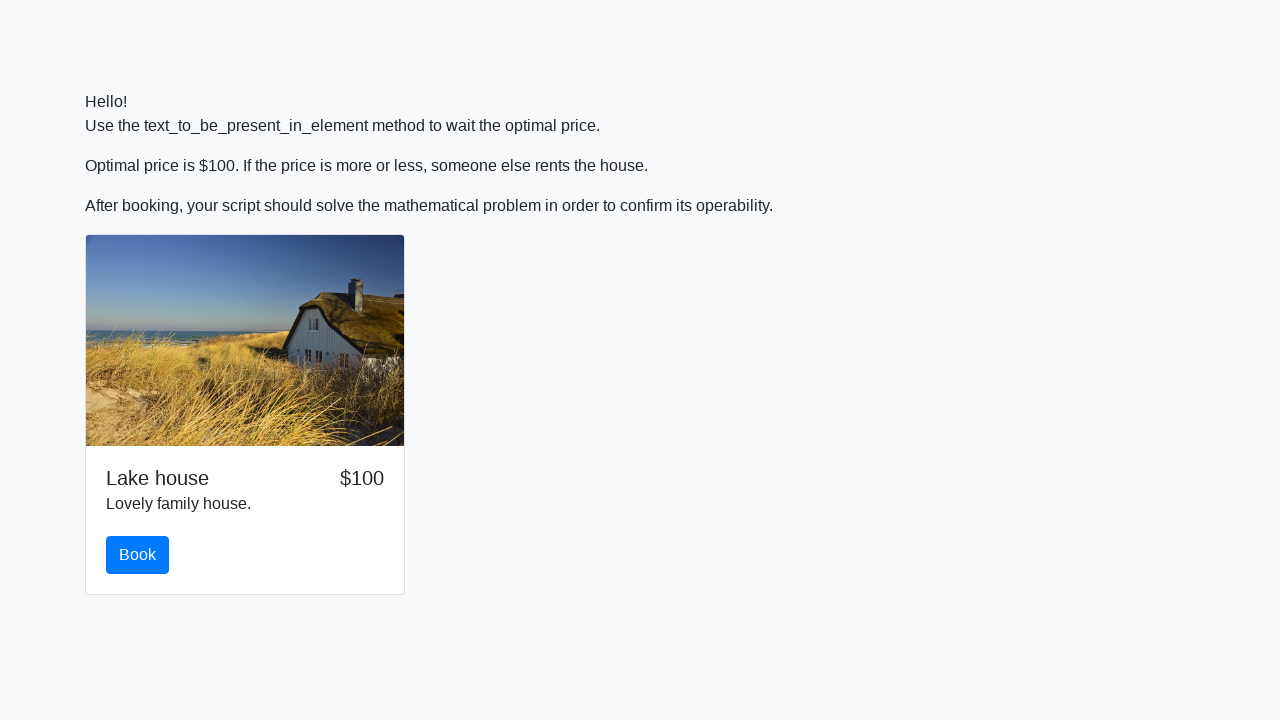

Clicked book button at (138, 555) on #book
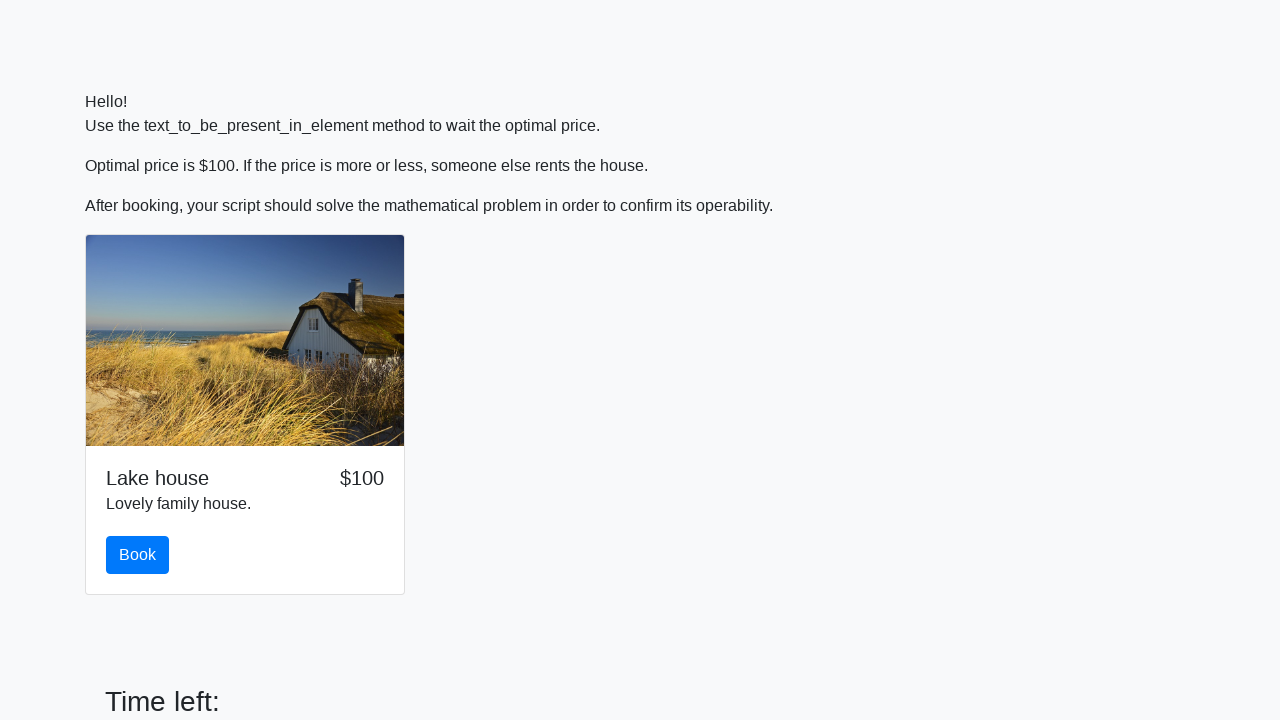

Retrieved x value from input field: 465
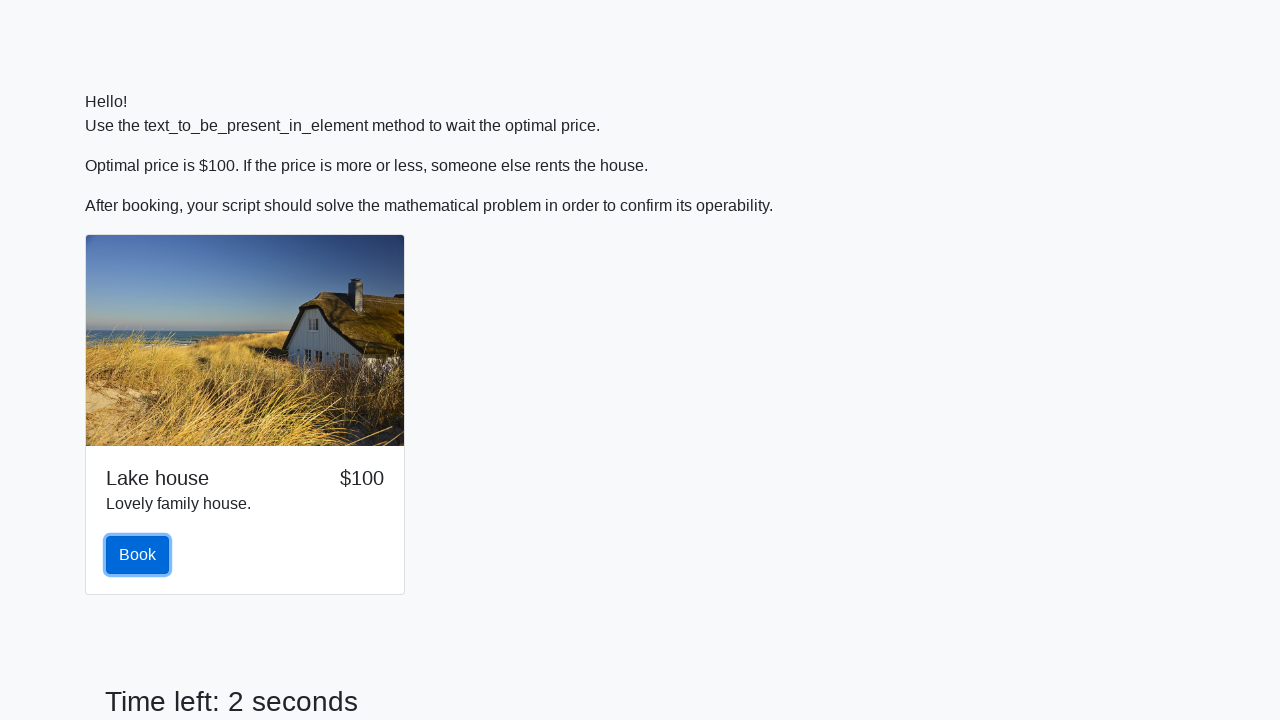

Calculated answer using mathematical formula: -0.6324782965389893
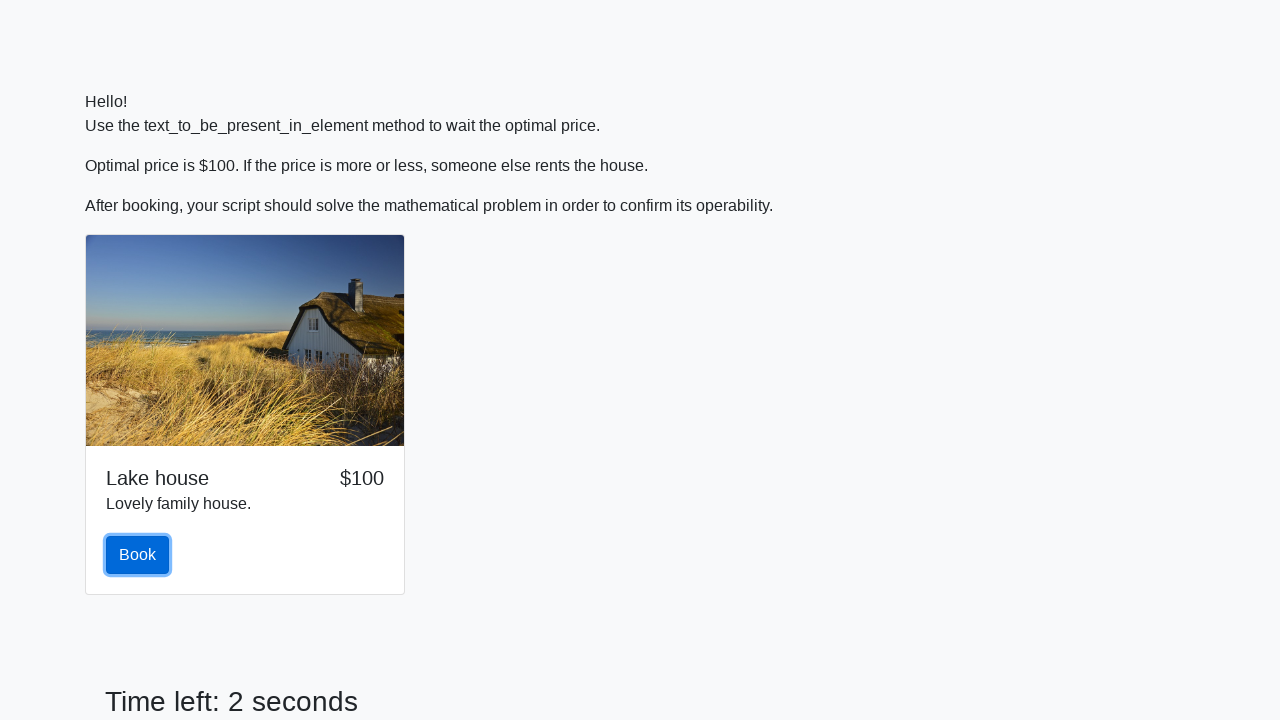

Filled answer field with calculated value: -0.6324782965389893 on #answer
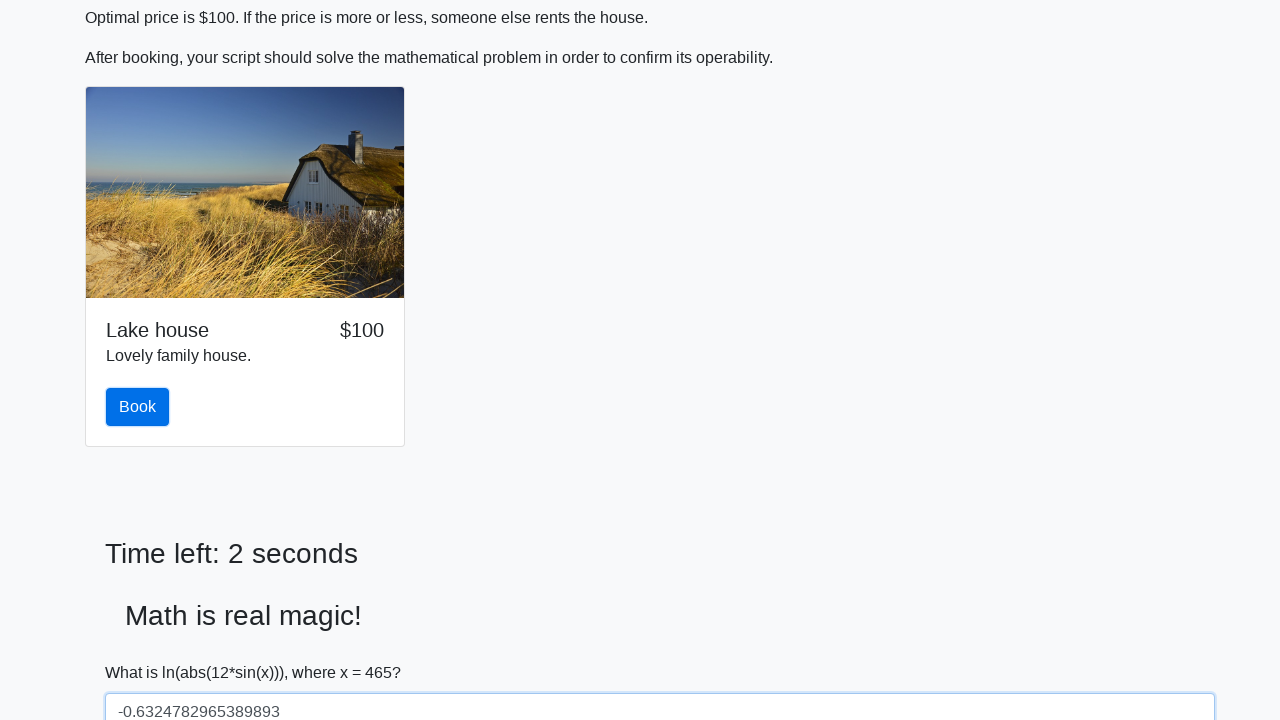

Clicked solve button to submit the answer at (143, 651) on #solve
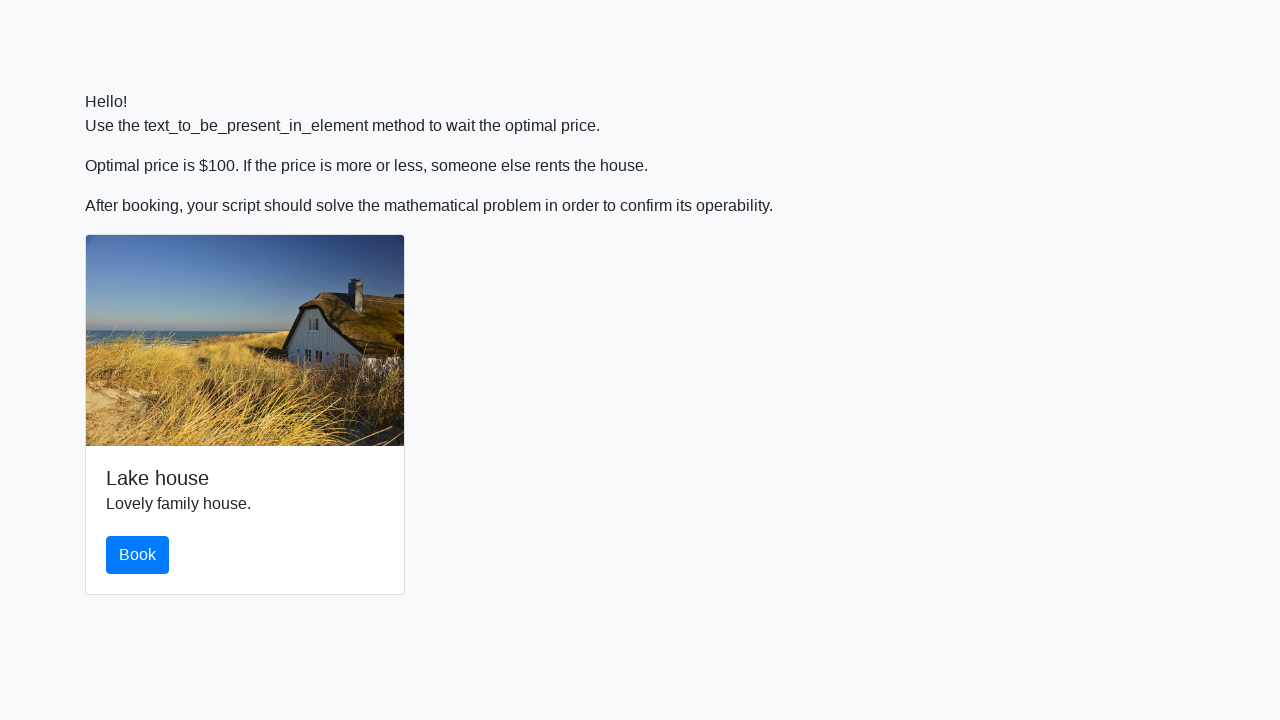

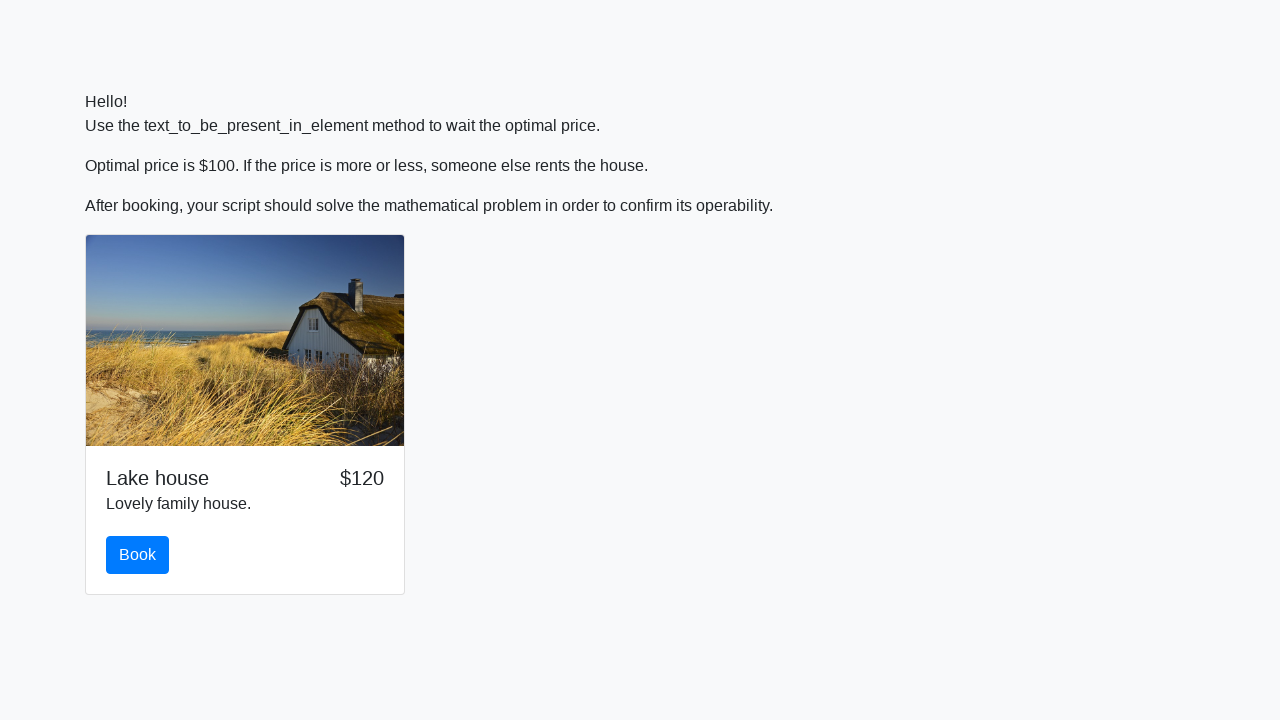